Tests web element interactions on a practice site by checking if an input field is enabled, clicking a radio button, and verifying it becomes selected.

Starting URL: https://testautomationpractice.blogspot.com/

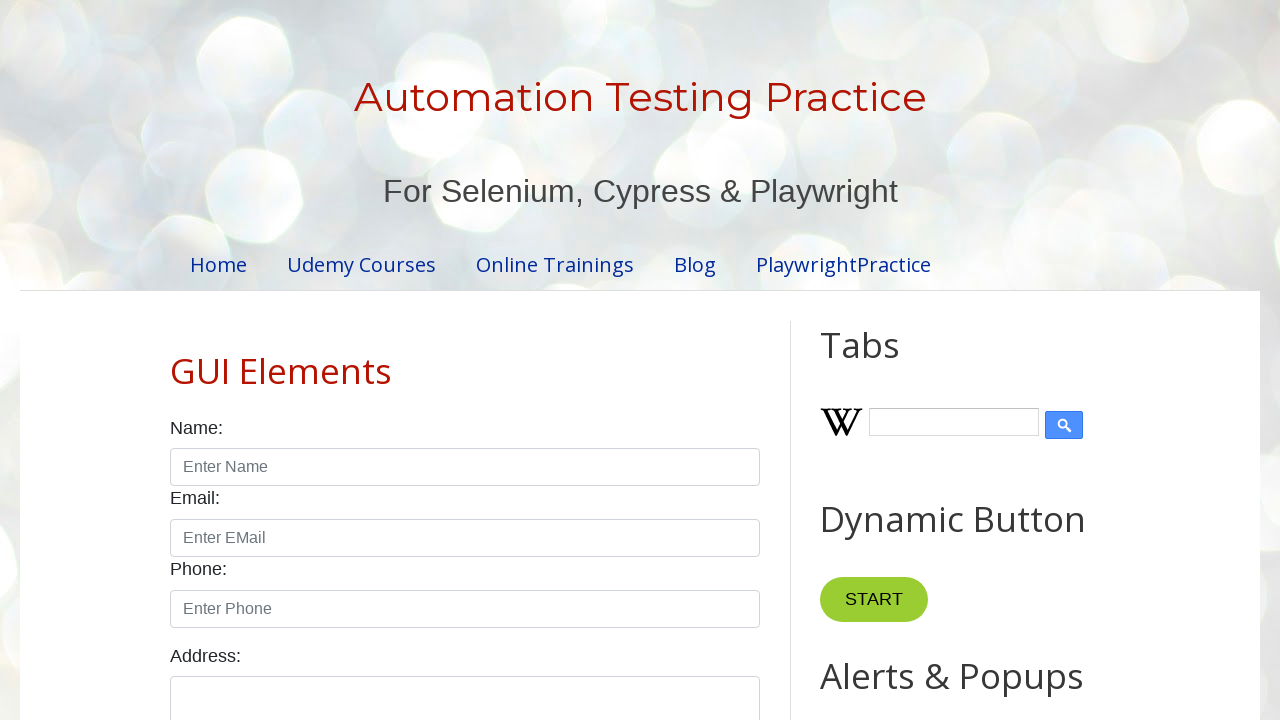

Set viewport size to 1920x1080
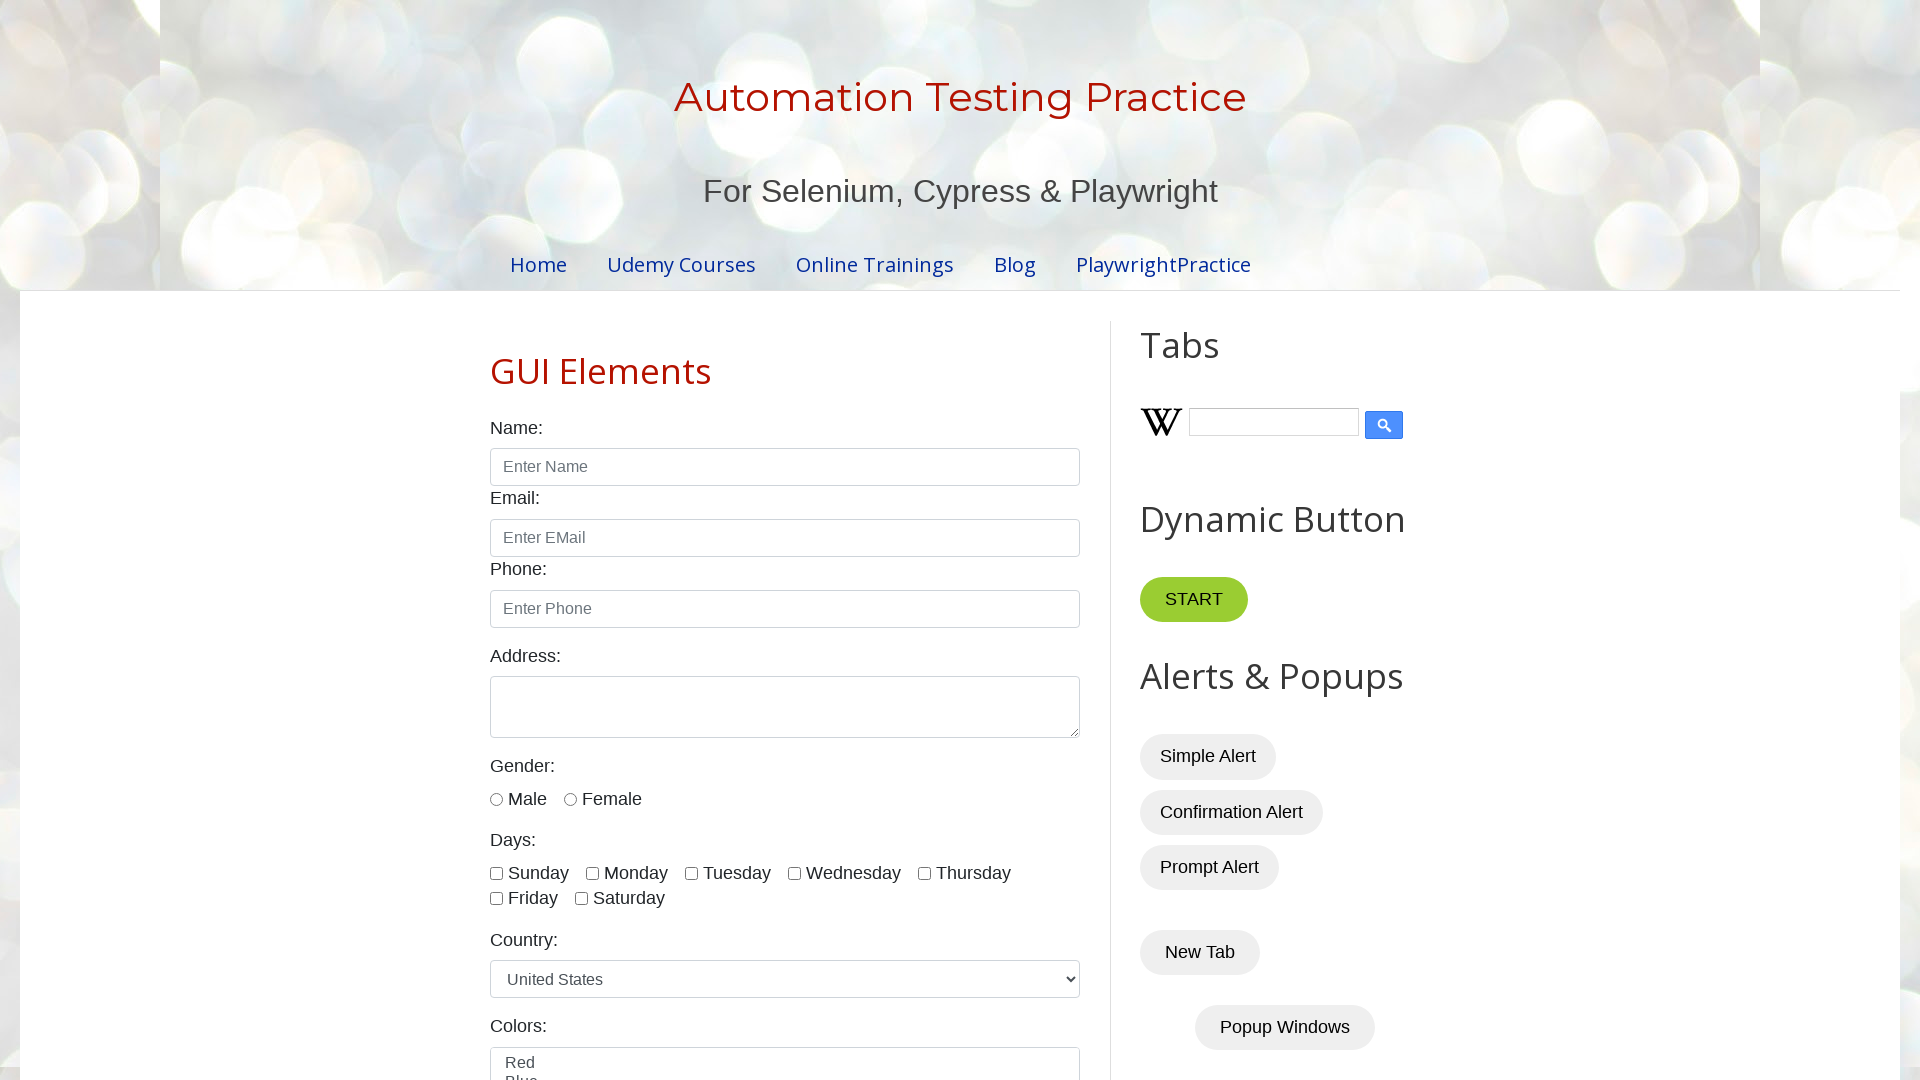

Wikipedia search input is visible
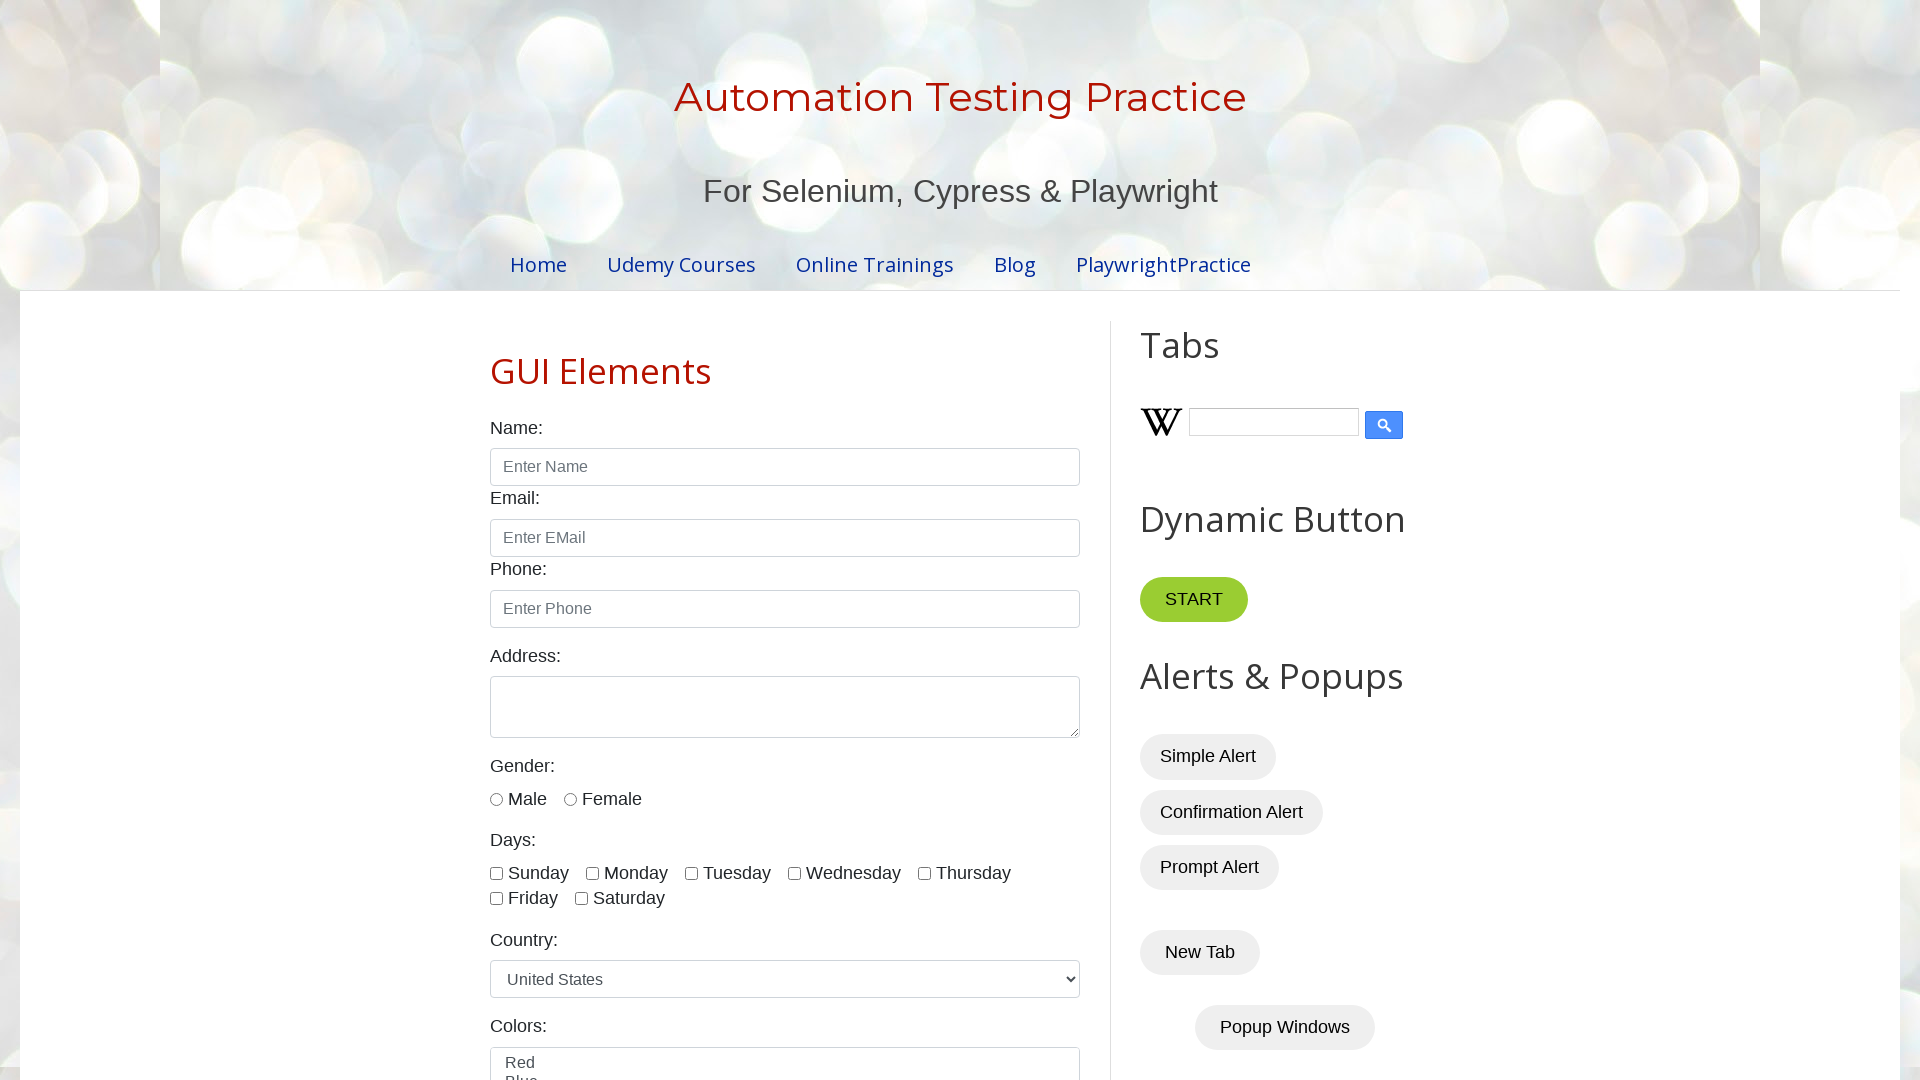

Clicked on male radio button at (496, 799) on input#male
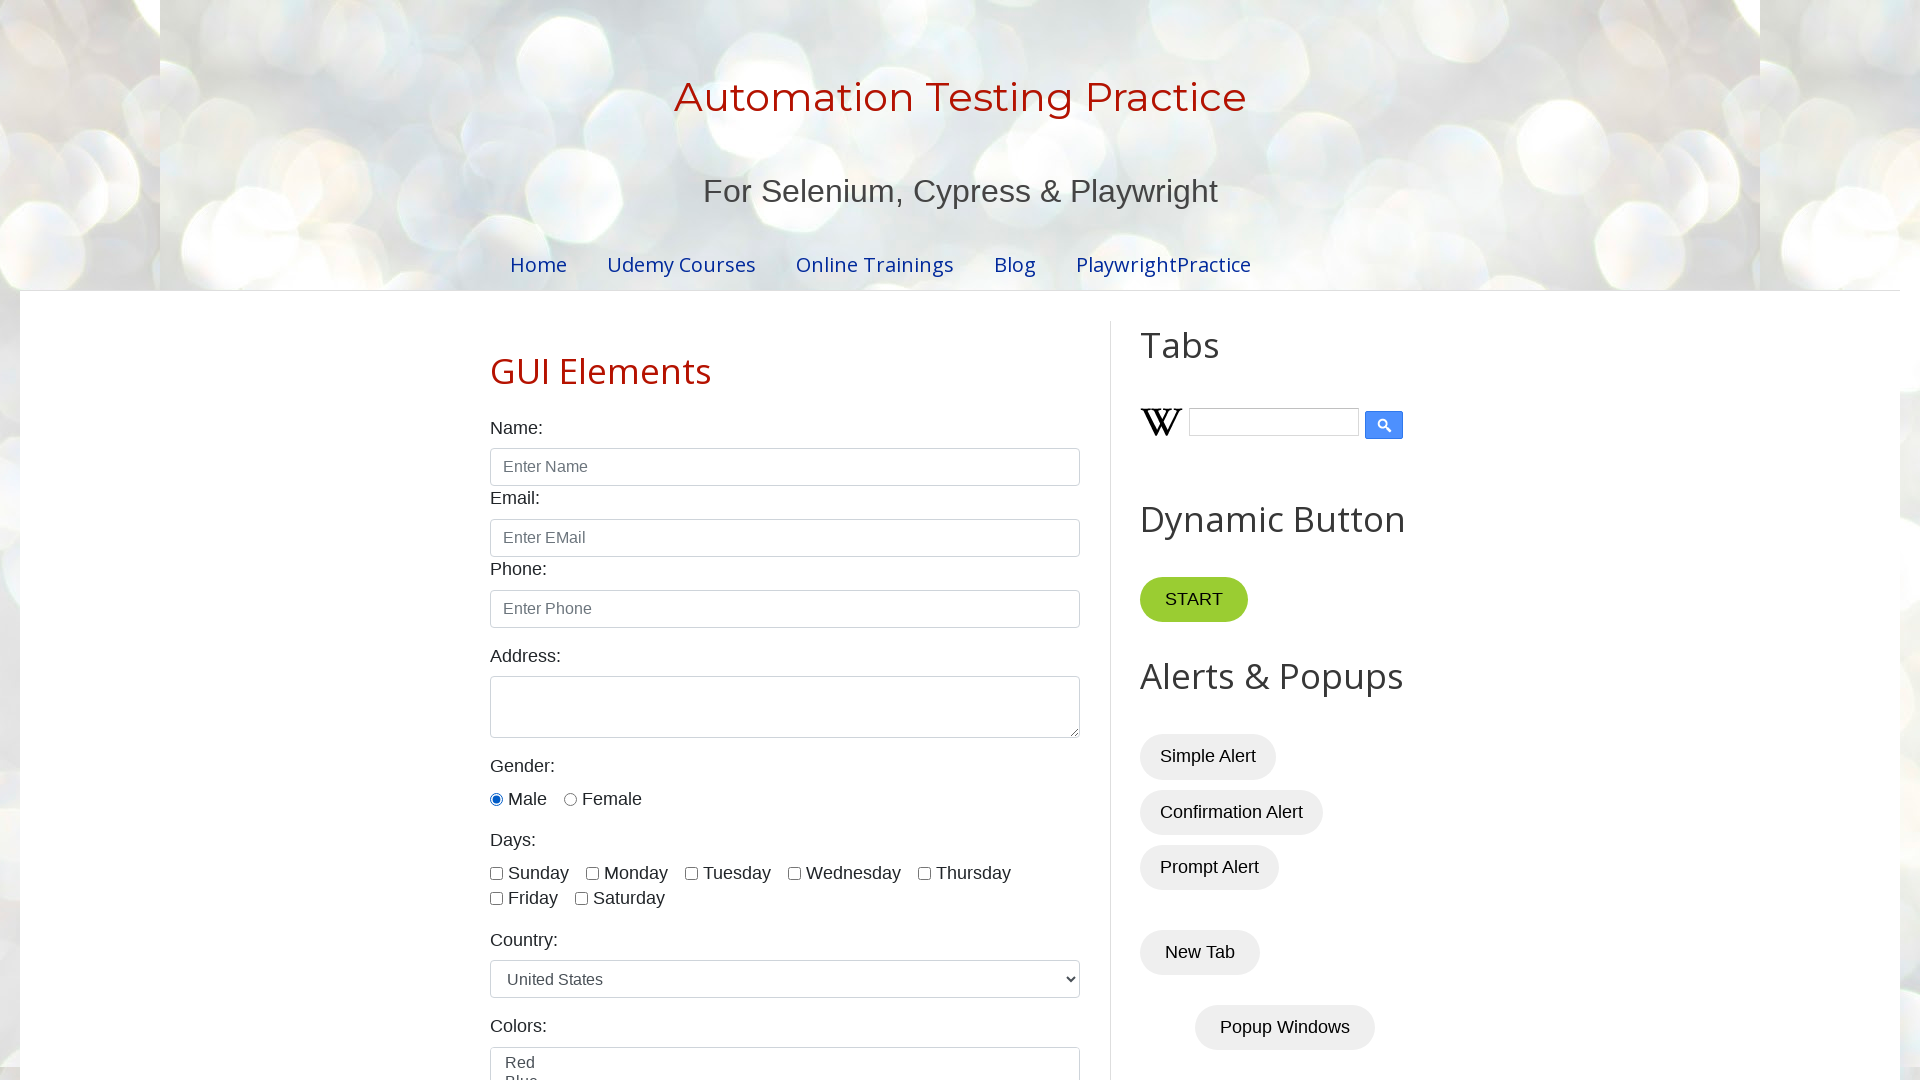

Verified male radio button is selected
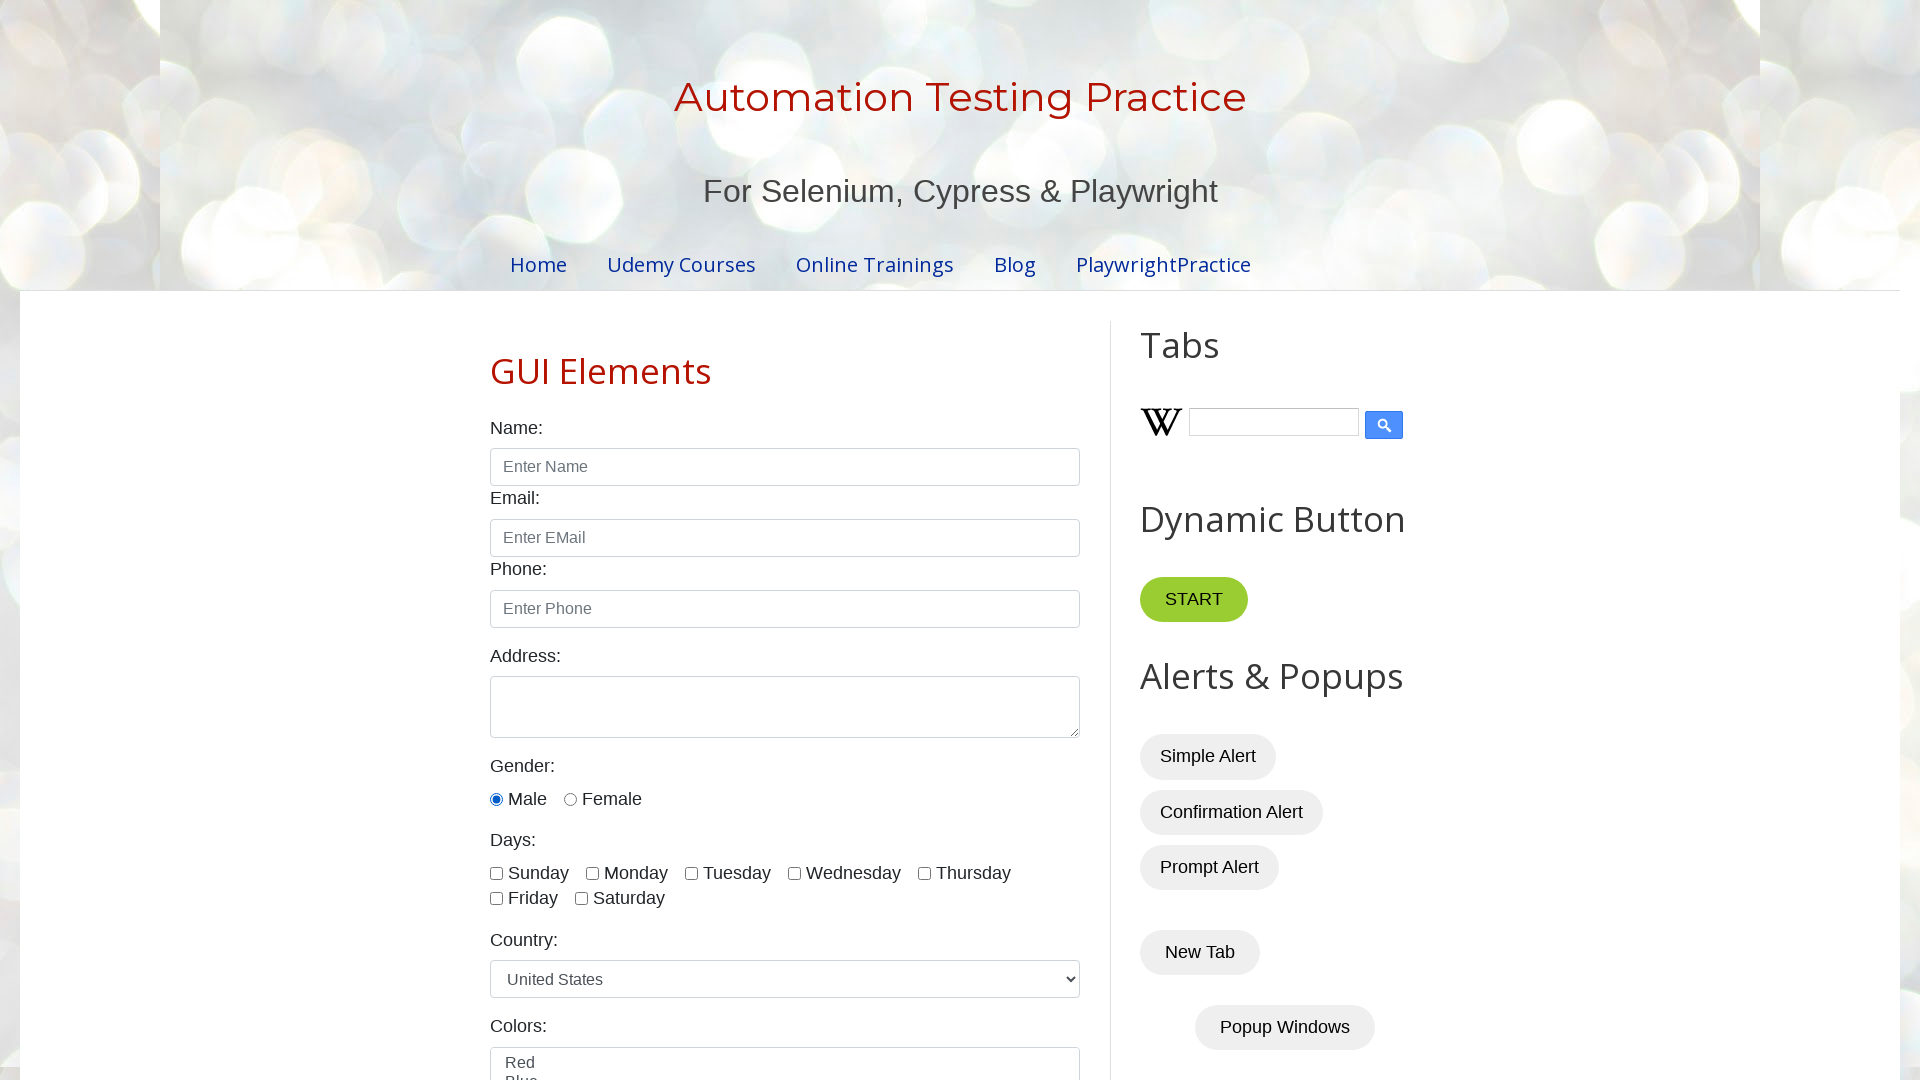

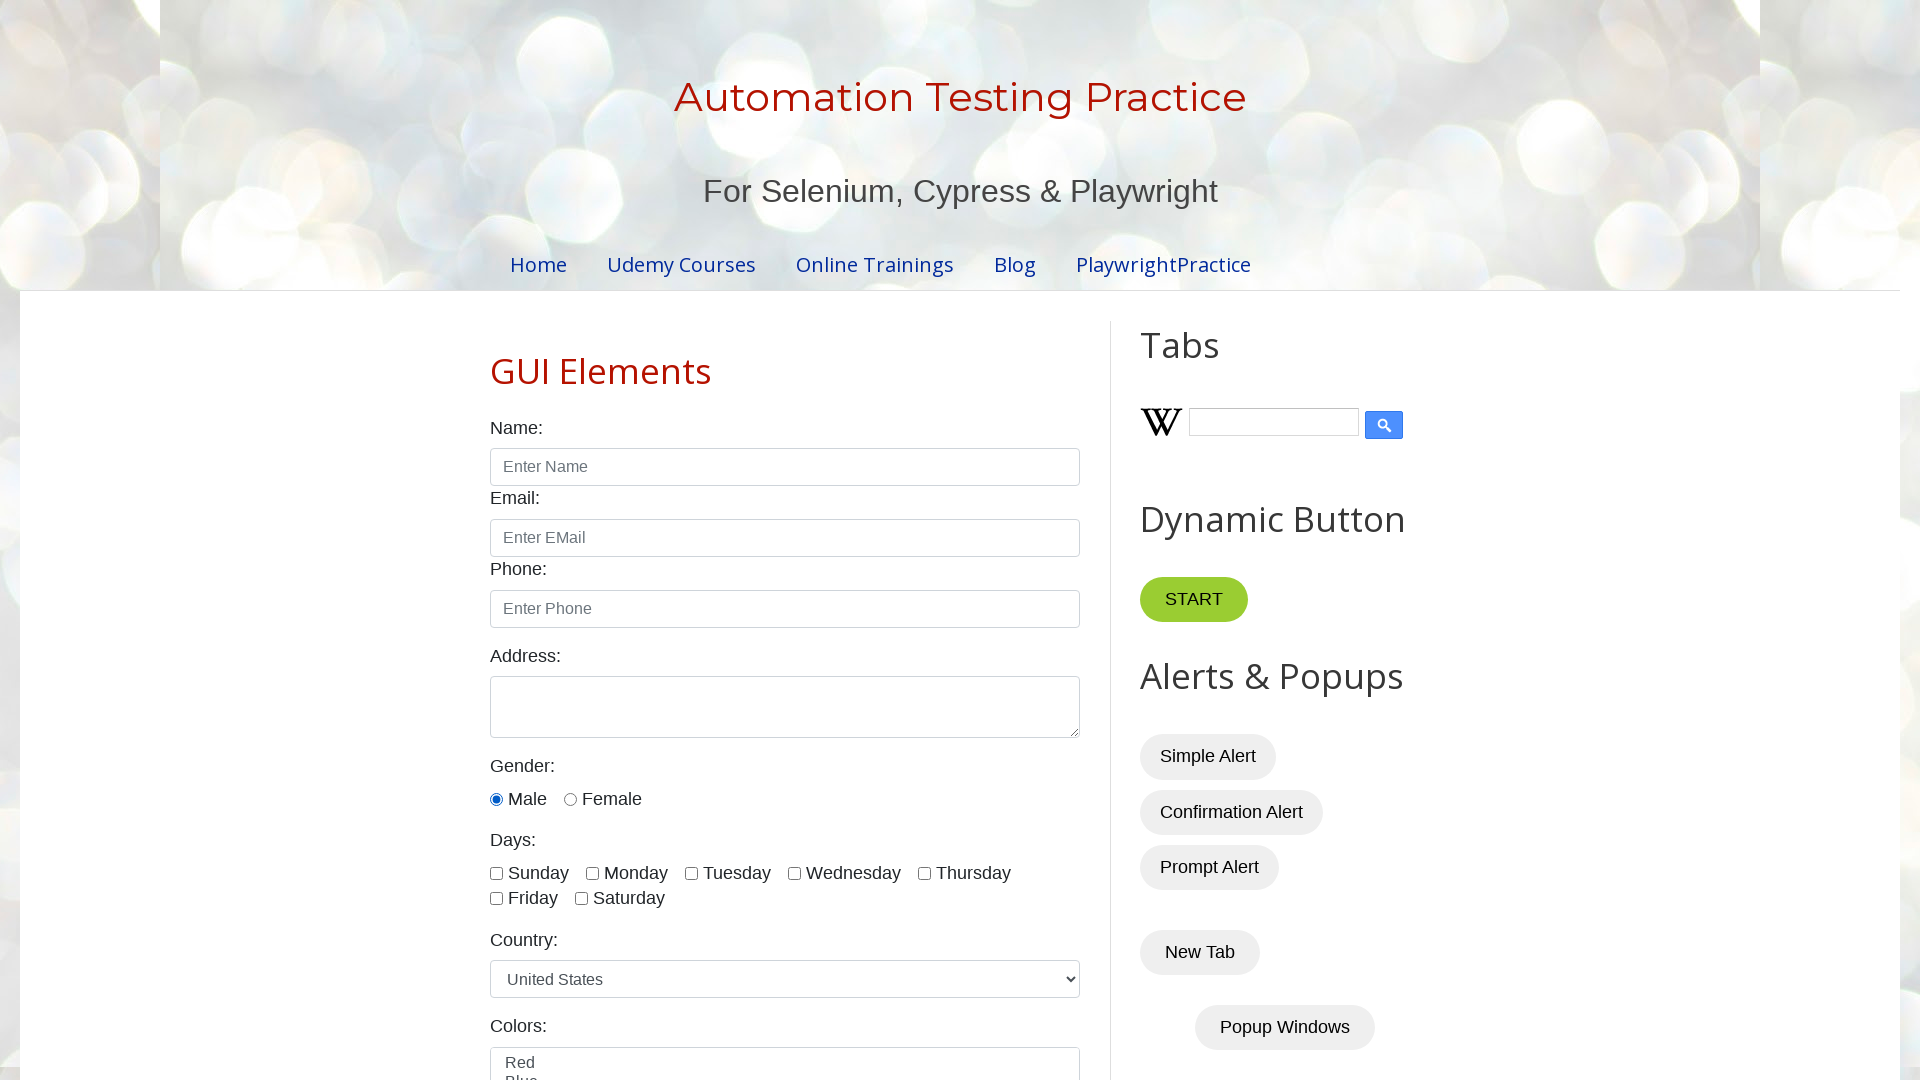